Tests that the currently applied filter is highlighted in the filter bar

Starting URL: https://demo.playwright.dev/todomvc

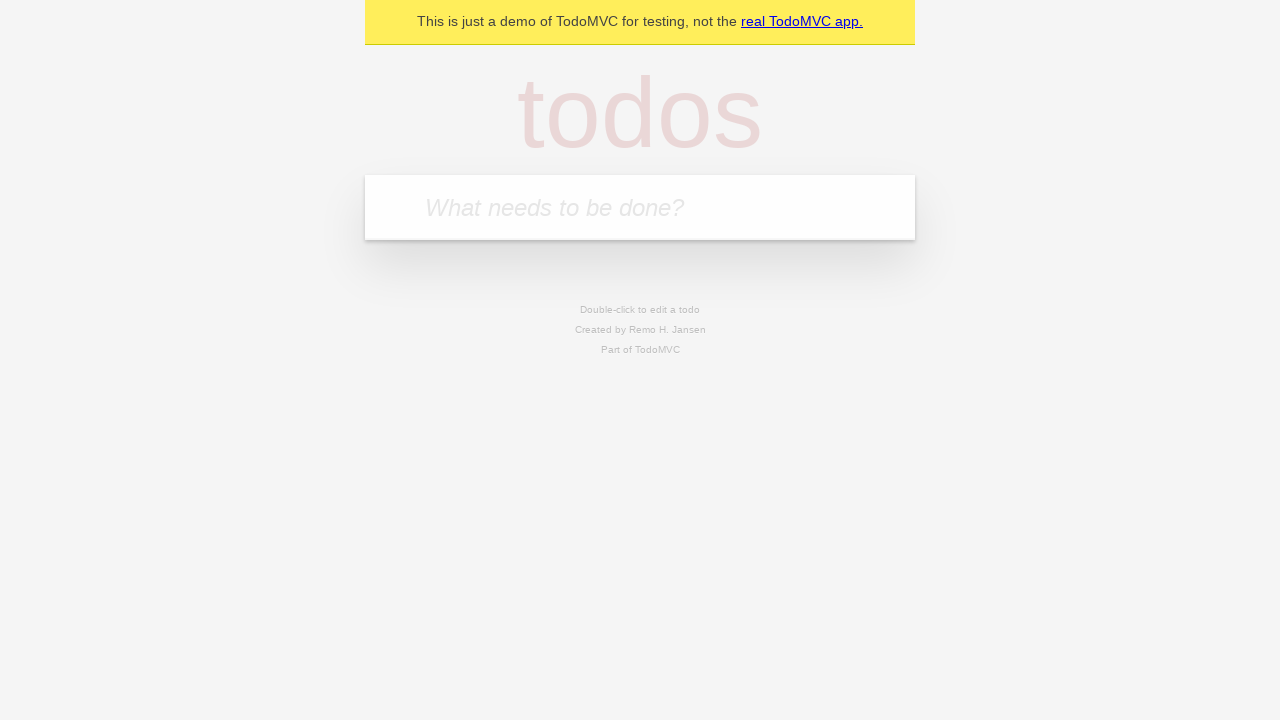

Filled new todo input with 'buy some cheese' on .new-todo
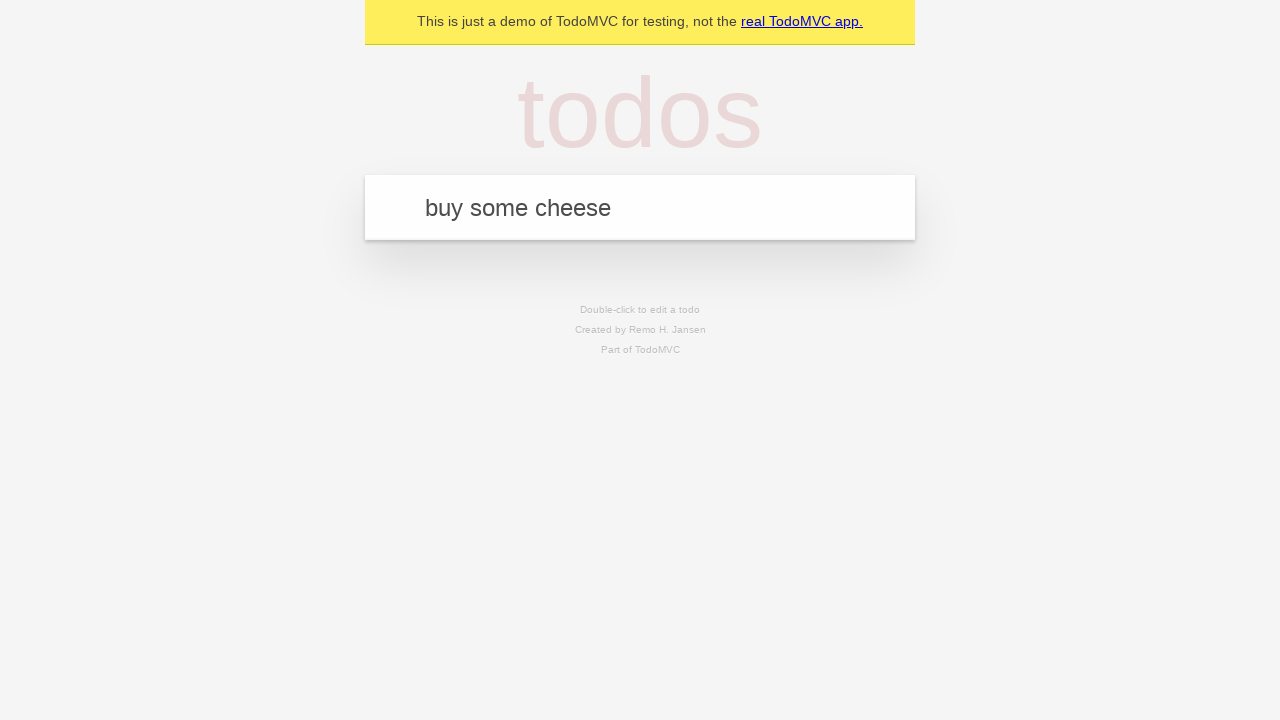

Pressed Enter to create first todo on .new-todo
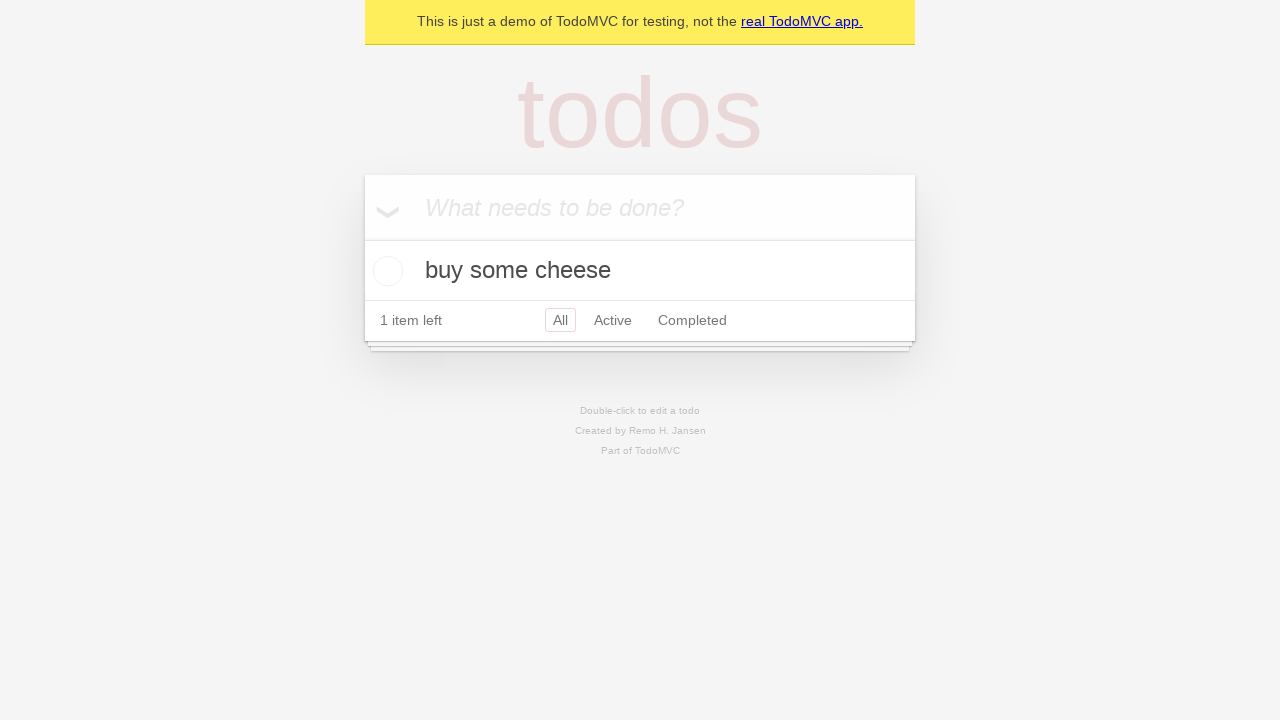

Filled new todo input with 'feed the cat' on .new-todo
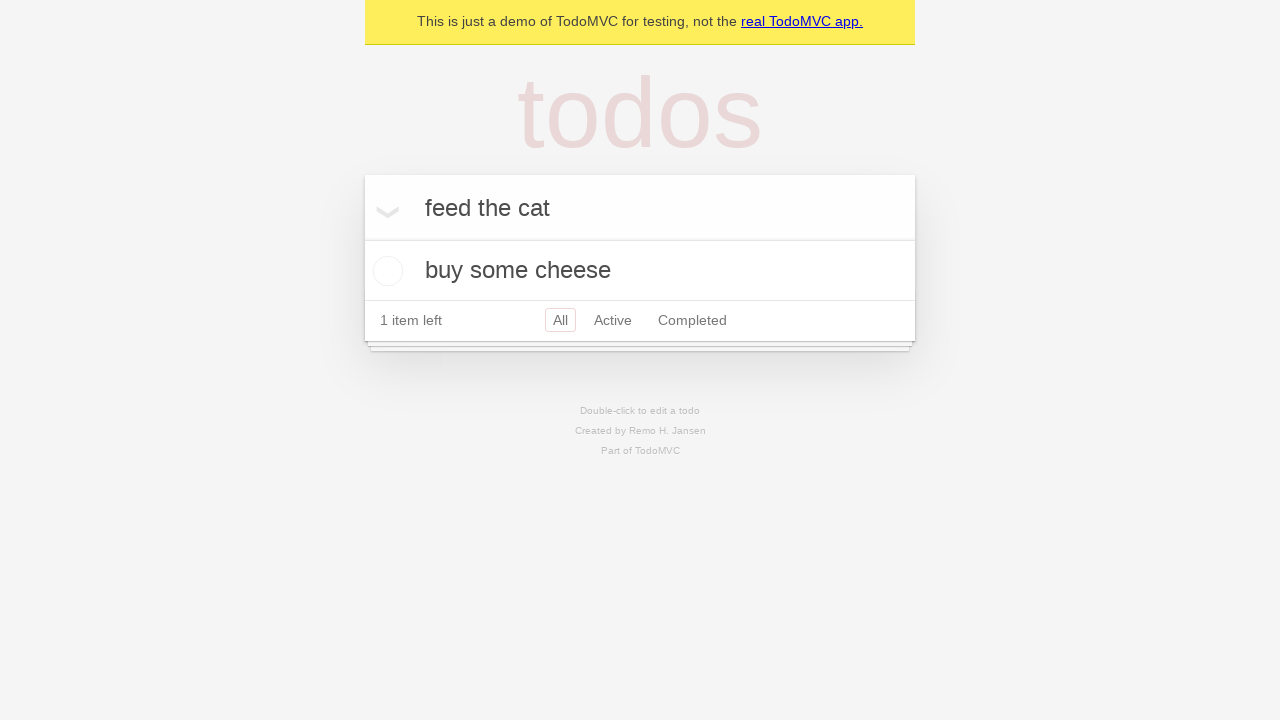

Pressed Enter to create second todo on .new-todo
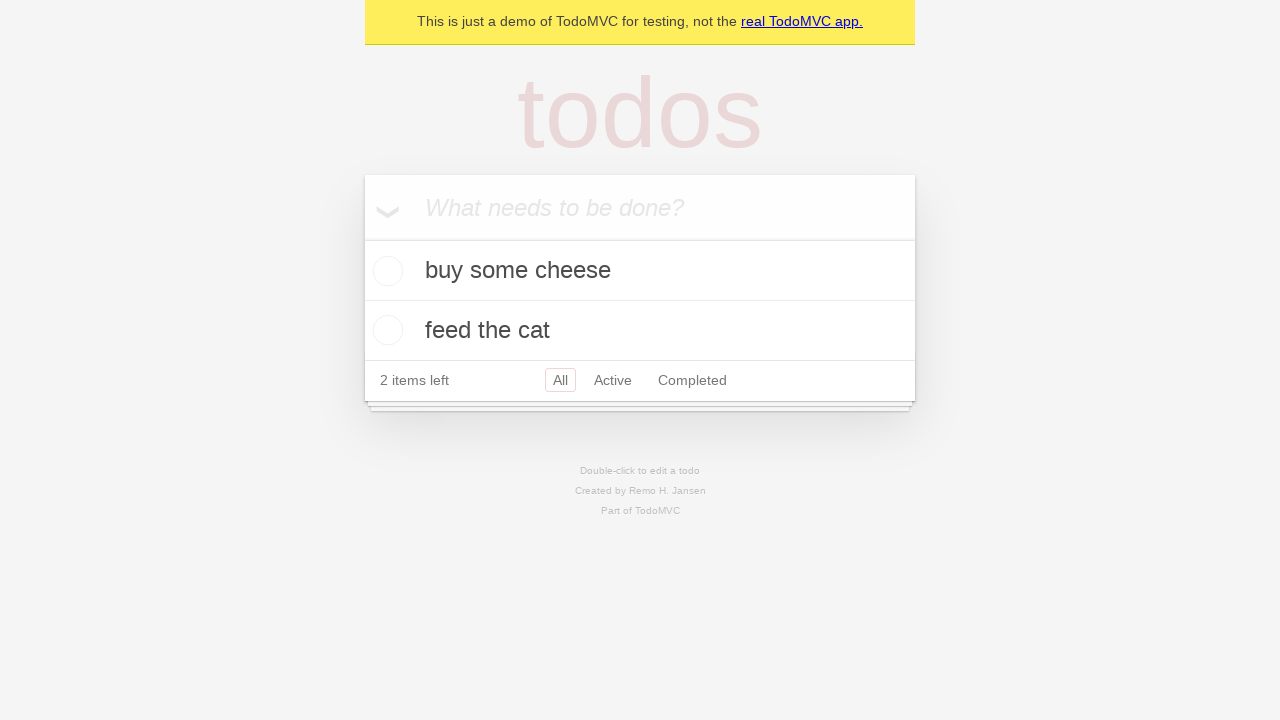

Filled new todo input with 'book a doctors appointment' on .new-todo
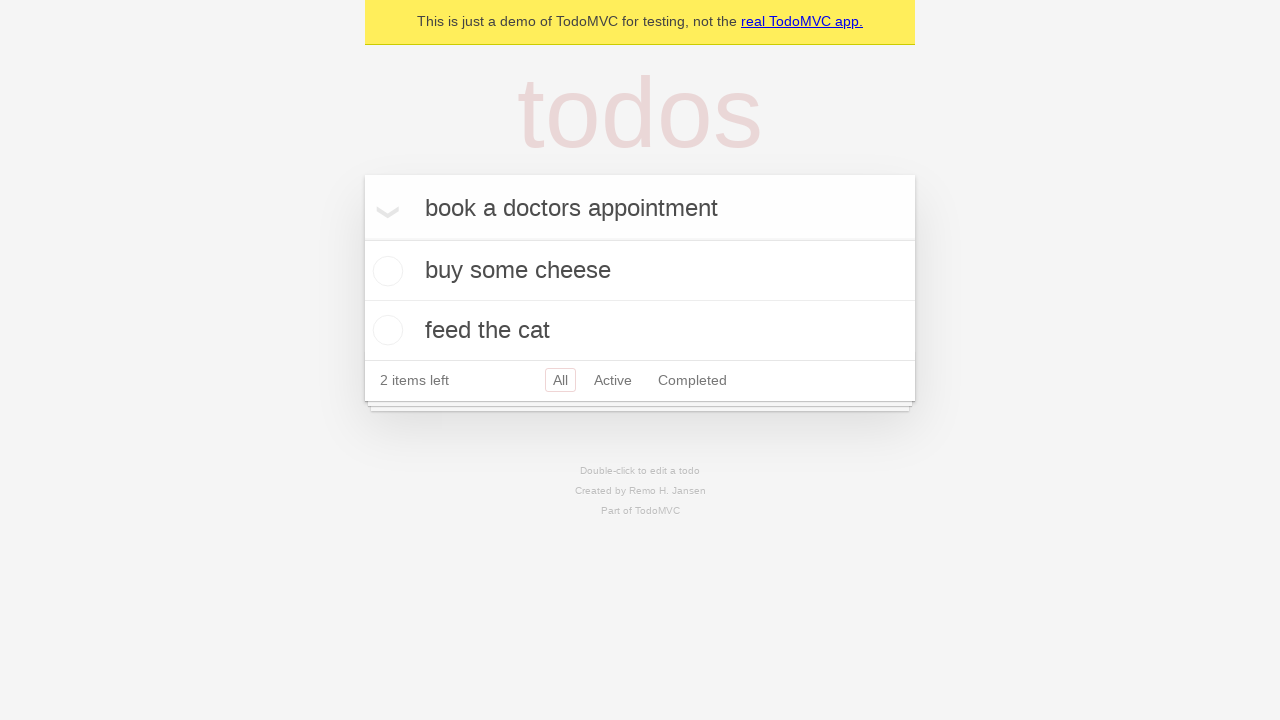

Pressed Enter to create third todo on .new-todo
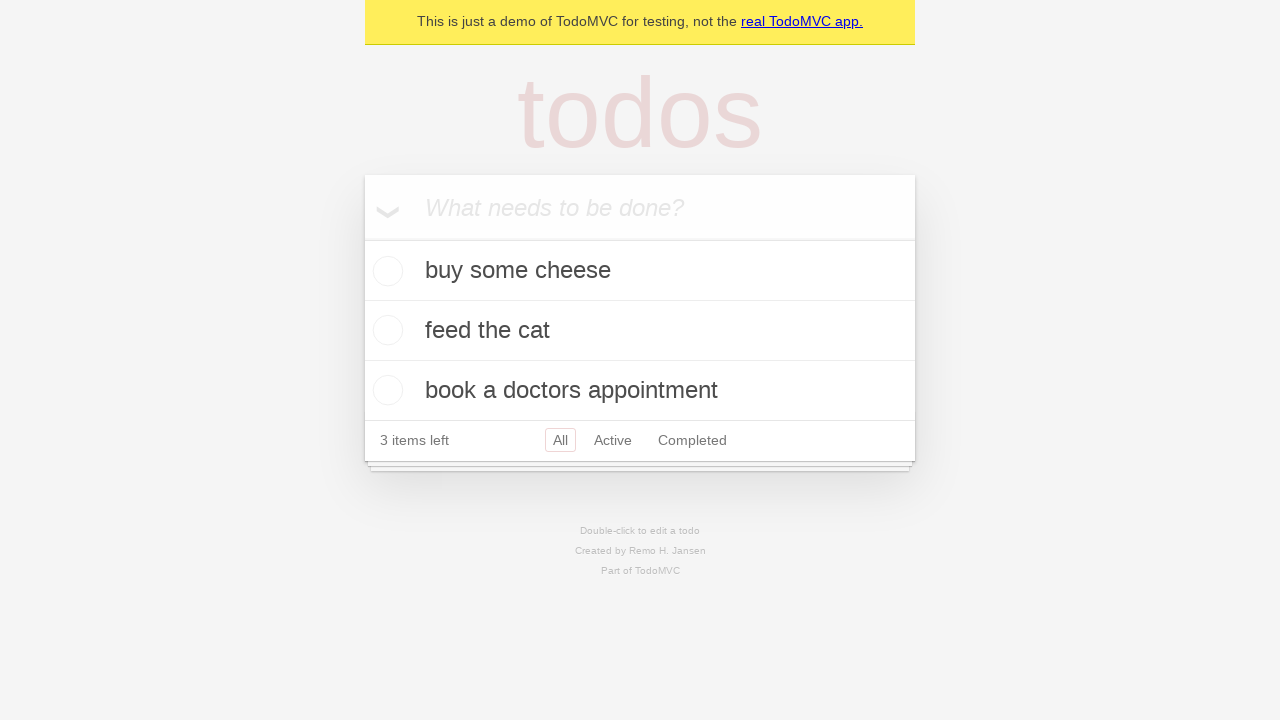

Clicked Active filter at (613, 440) on .filters >> text=Active
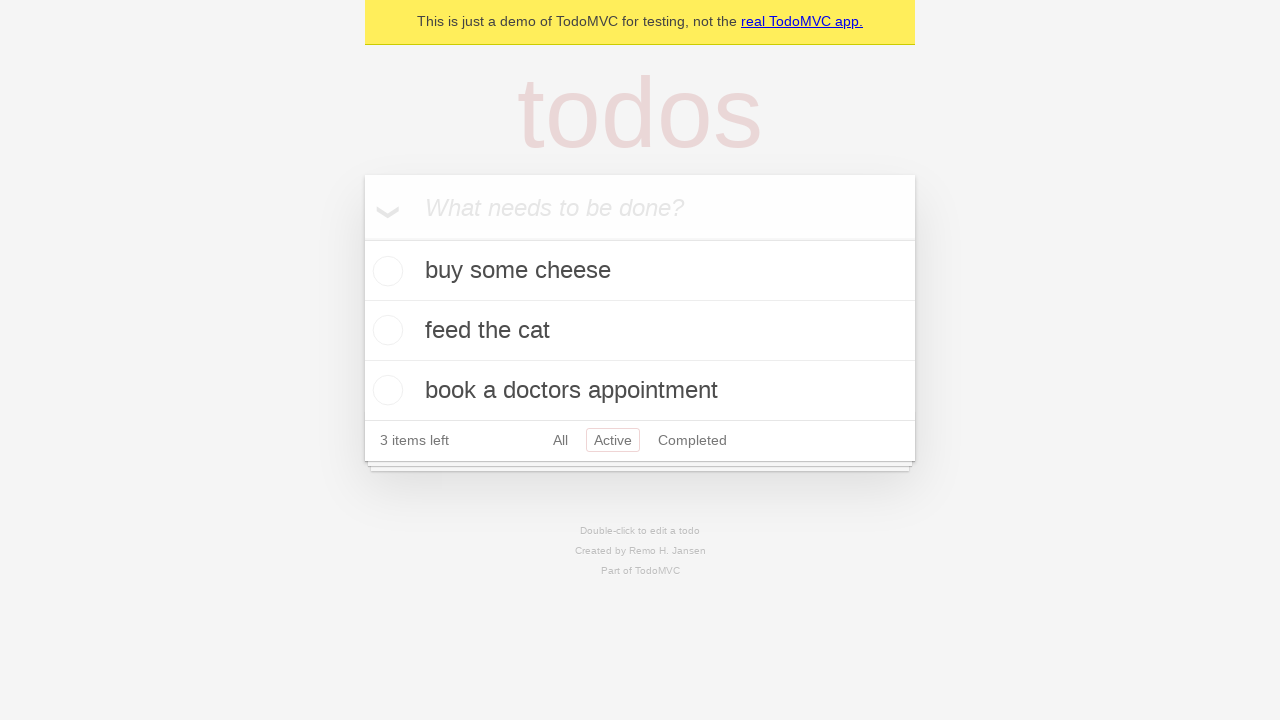

Clicked Completed filter to verify it is highlighted as the currently applied filter at (692, 440) on .filters >> text=Completed
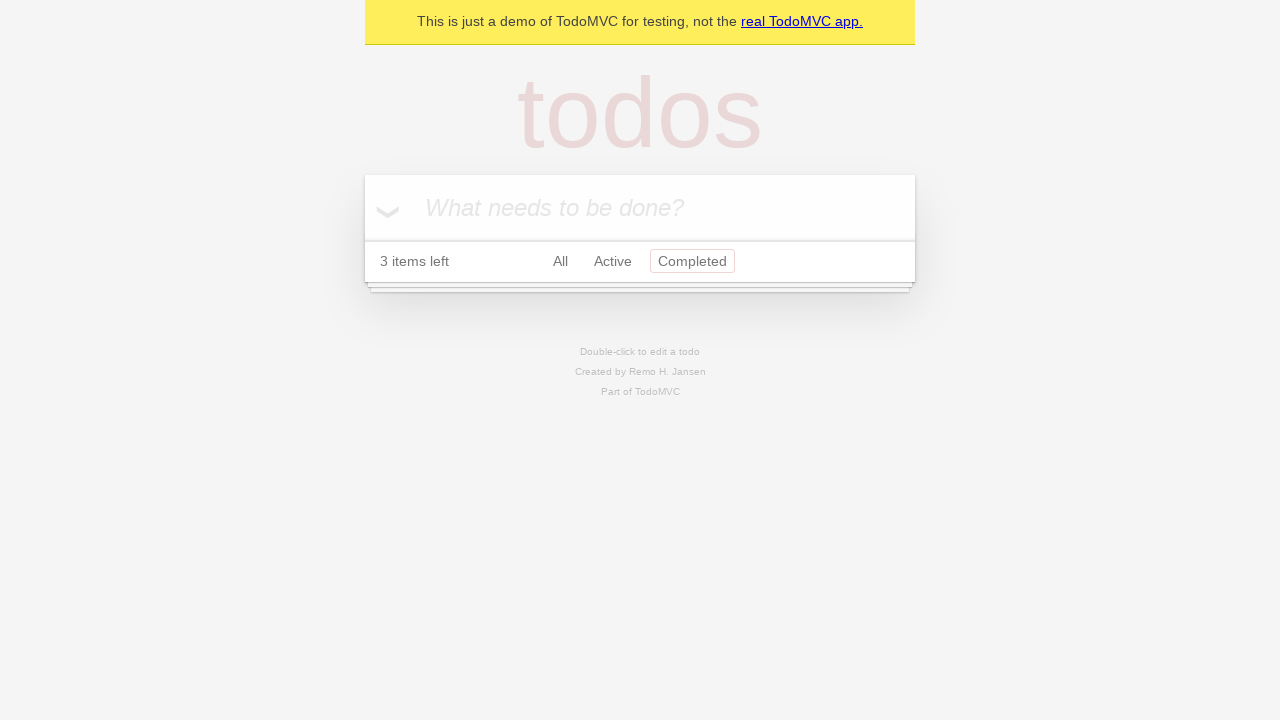

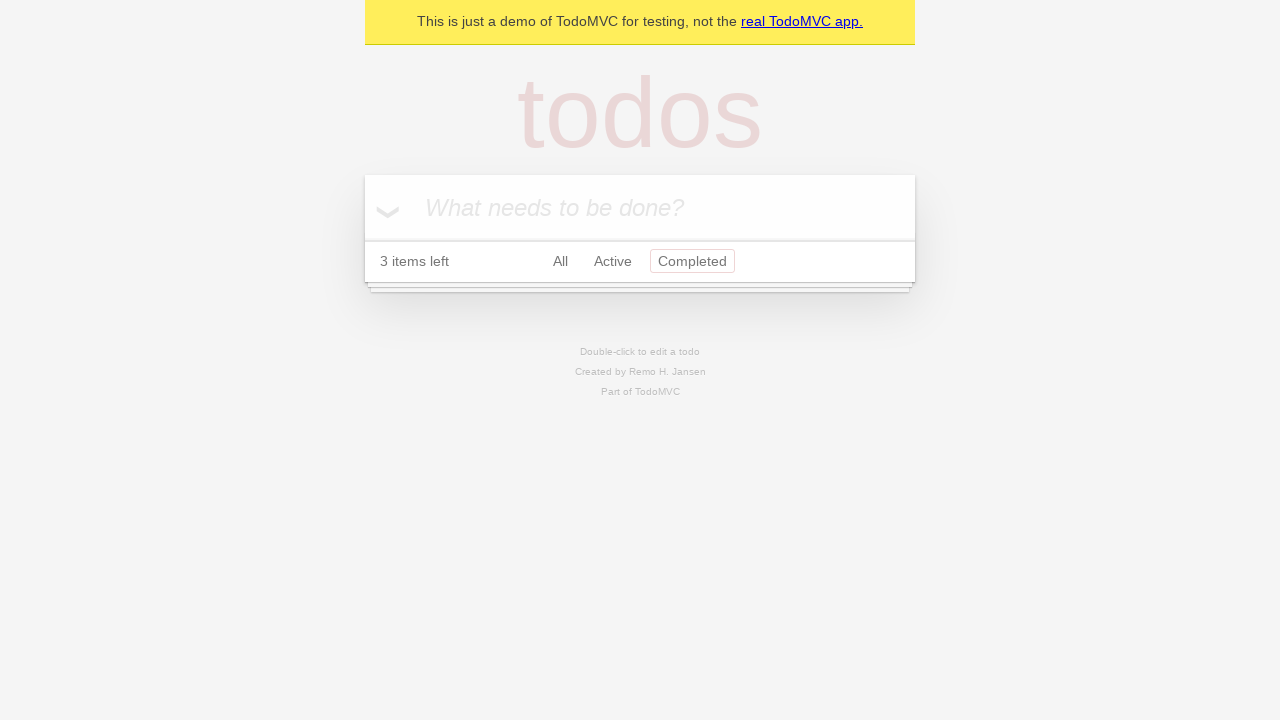